Tests checkbox functionality by navigating to the Elements section, clicking on Check Box, expanding tree nodes, and selecting a checkbox option.

Starting URL: https://www.tutorialspoint.com/selenium/practice/selenium_automation_practice.php

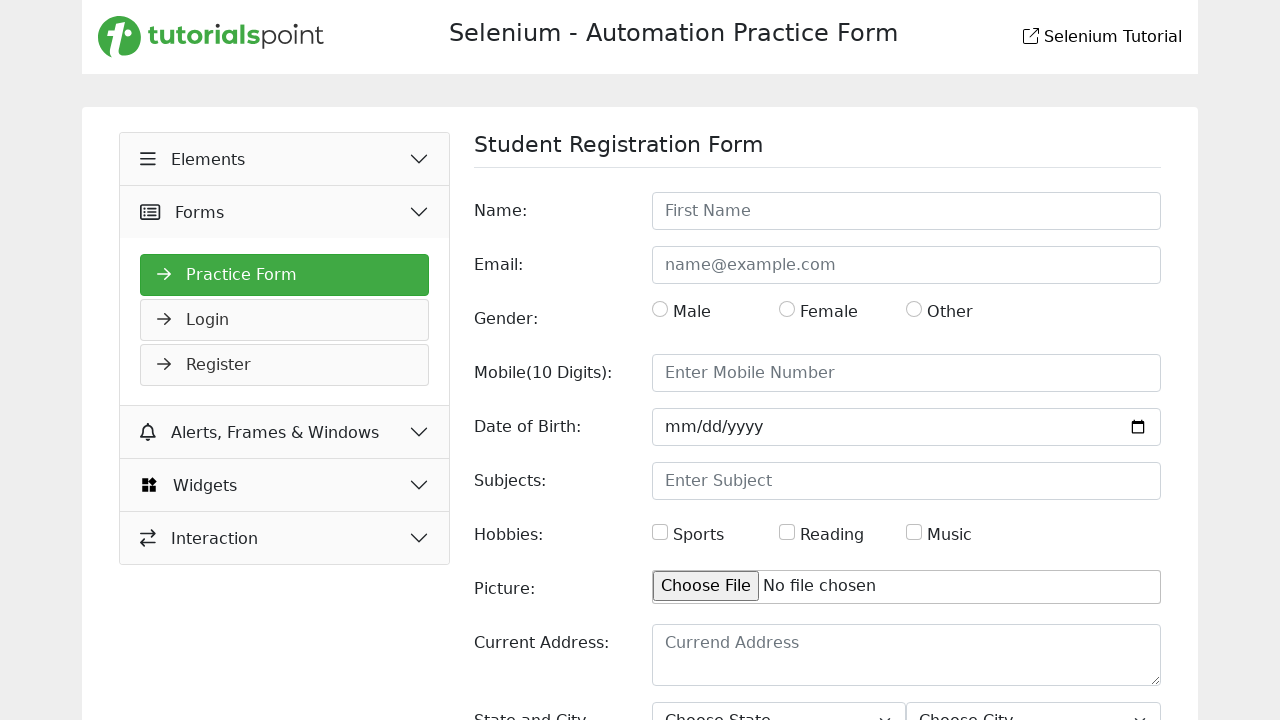

Clicked on Elements button at (285, 159) on xpath=//button[text()=' Elements']
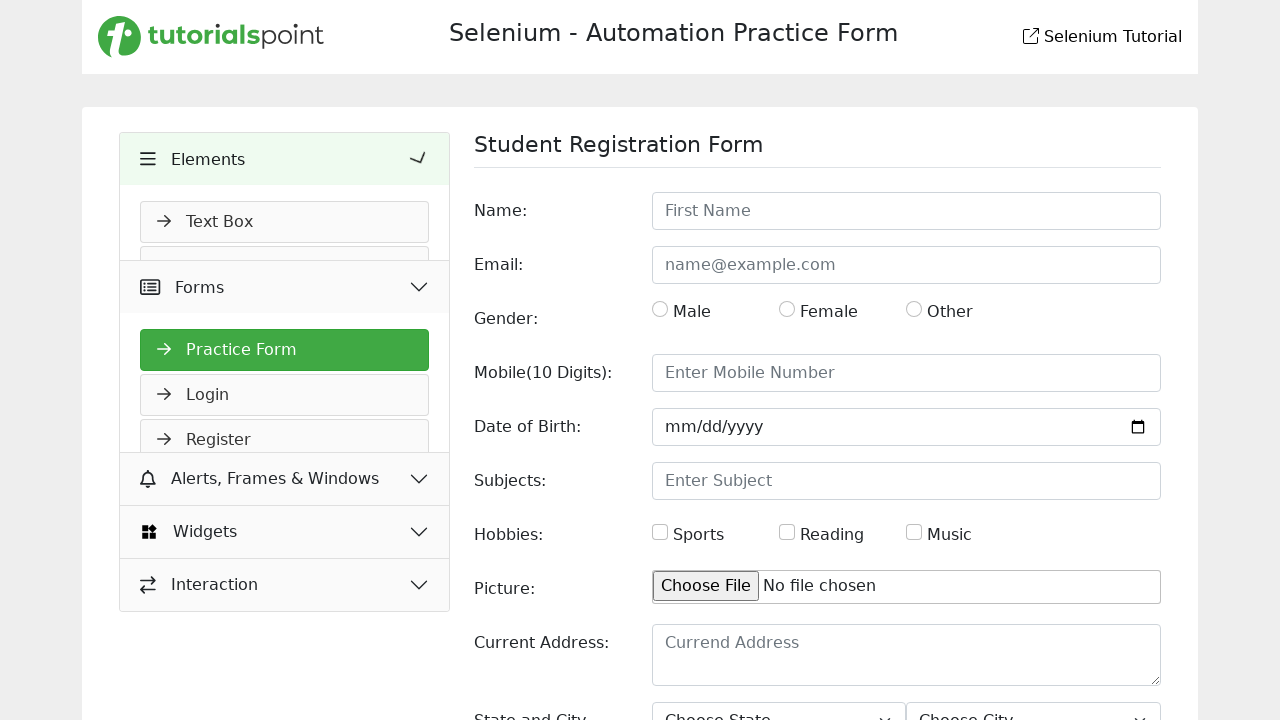

Clicked on Check Box link at (285, 267) on xpath=//a[text()=' Check Box']
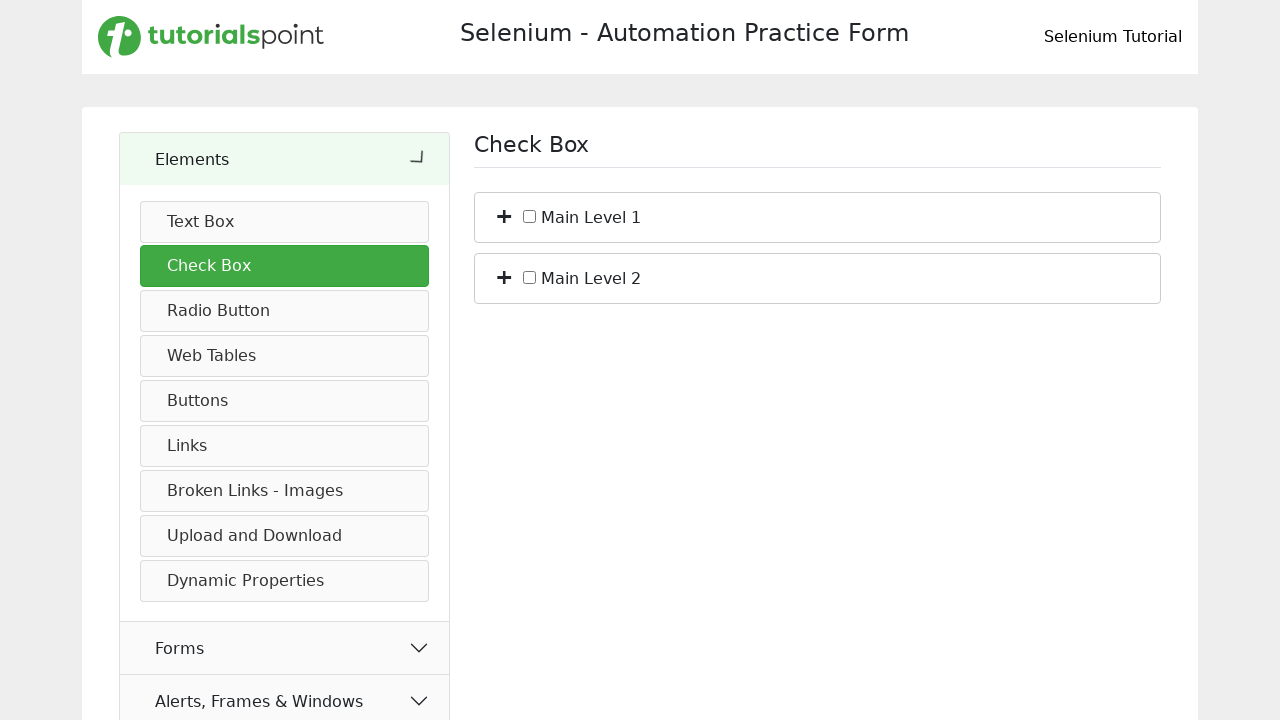

Clicked on first expand icon to open tree node at (504, 215) on (//span[@class='plus'])[1]
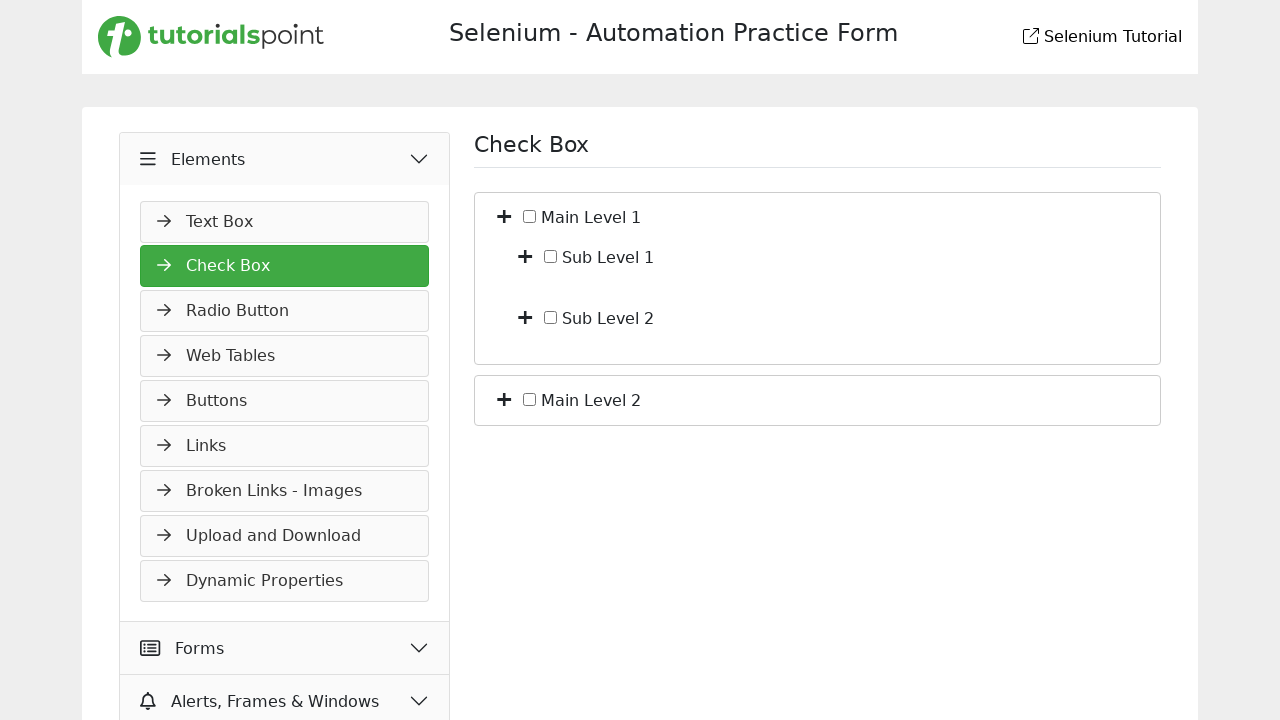

Waited for tree node expansion
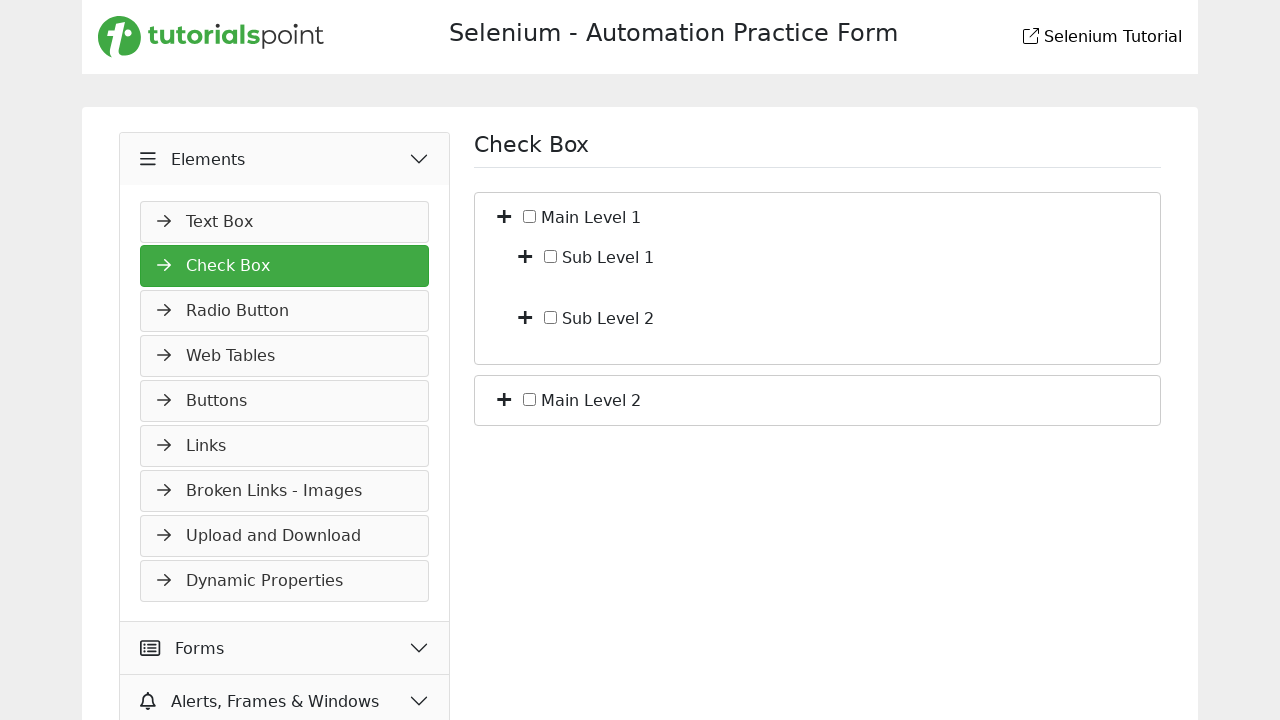

Clicked on expand icon again to further expand tree at (525, 255) on (//span[@class='plus'])[1]
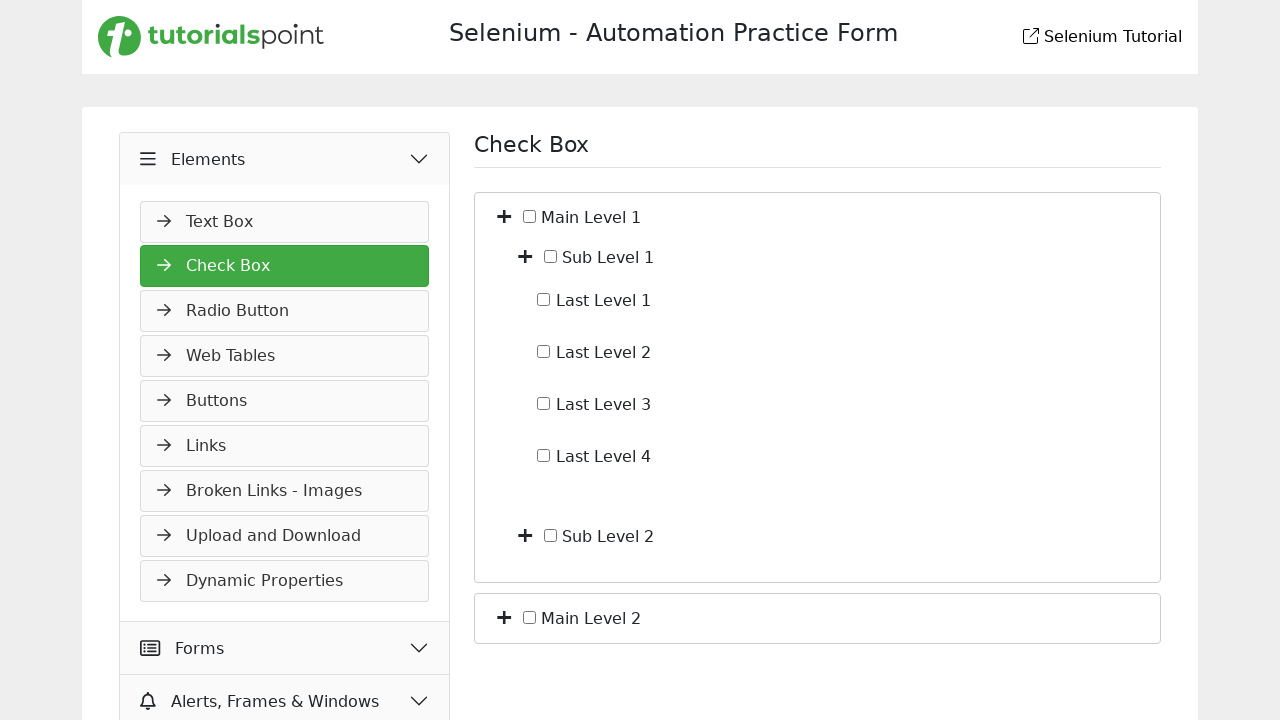

Waited for tree nodes to load
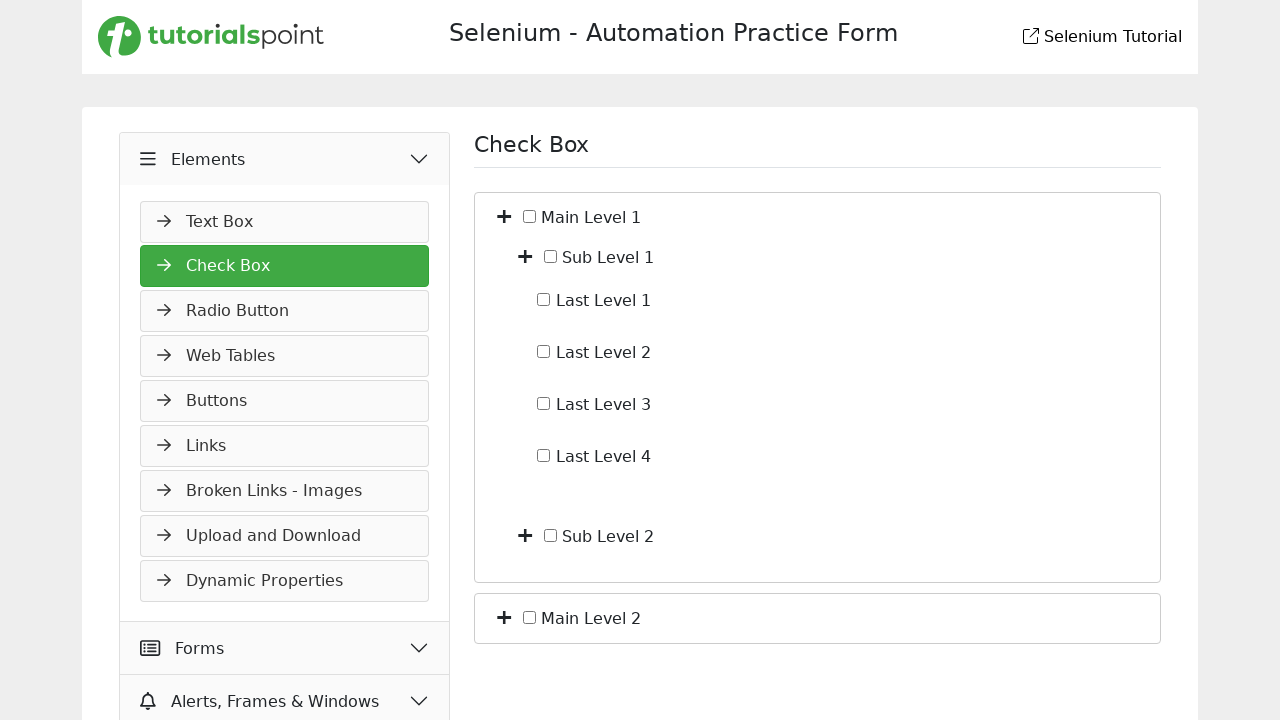

Selected the 6th checkbox option at (544, 455) on (//input[@type='checkbox'])[6]
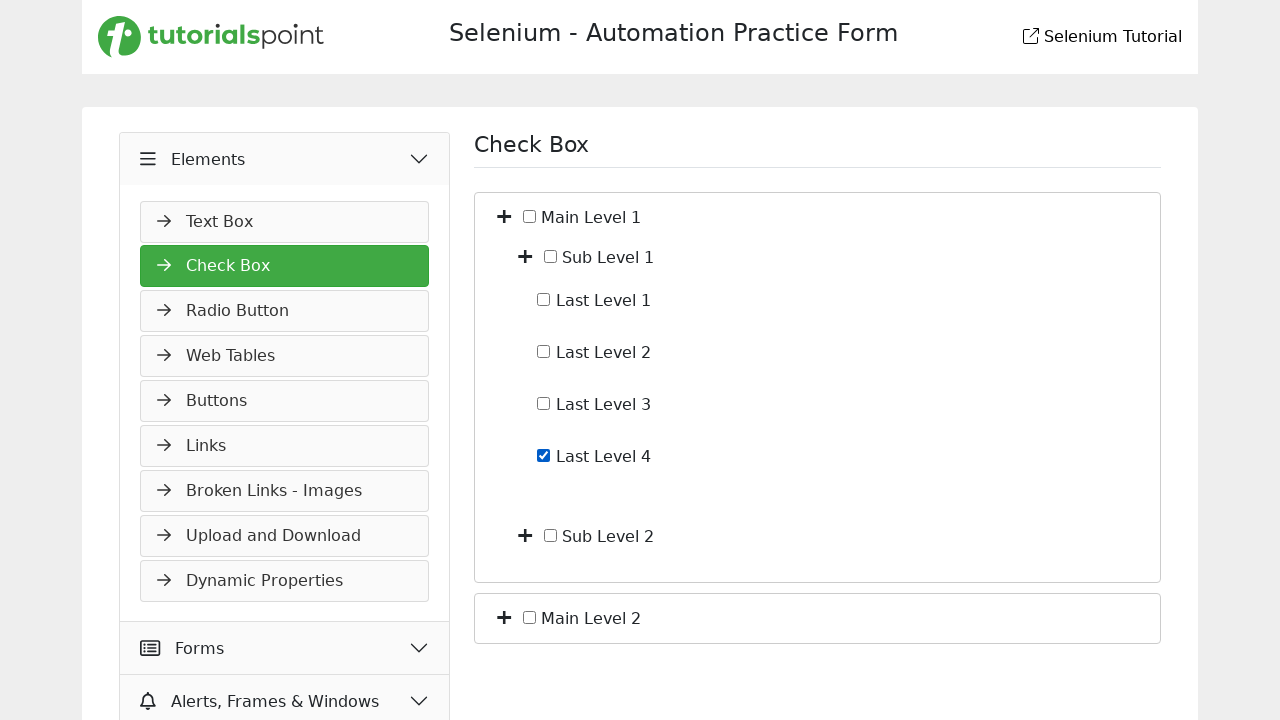

Waited after checkbox selection
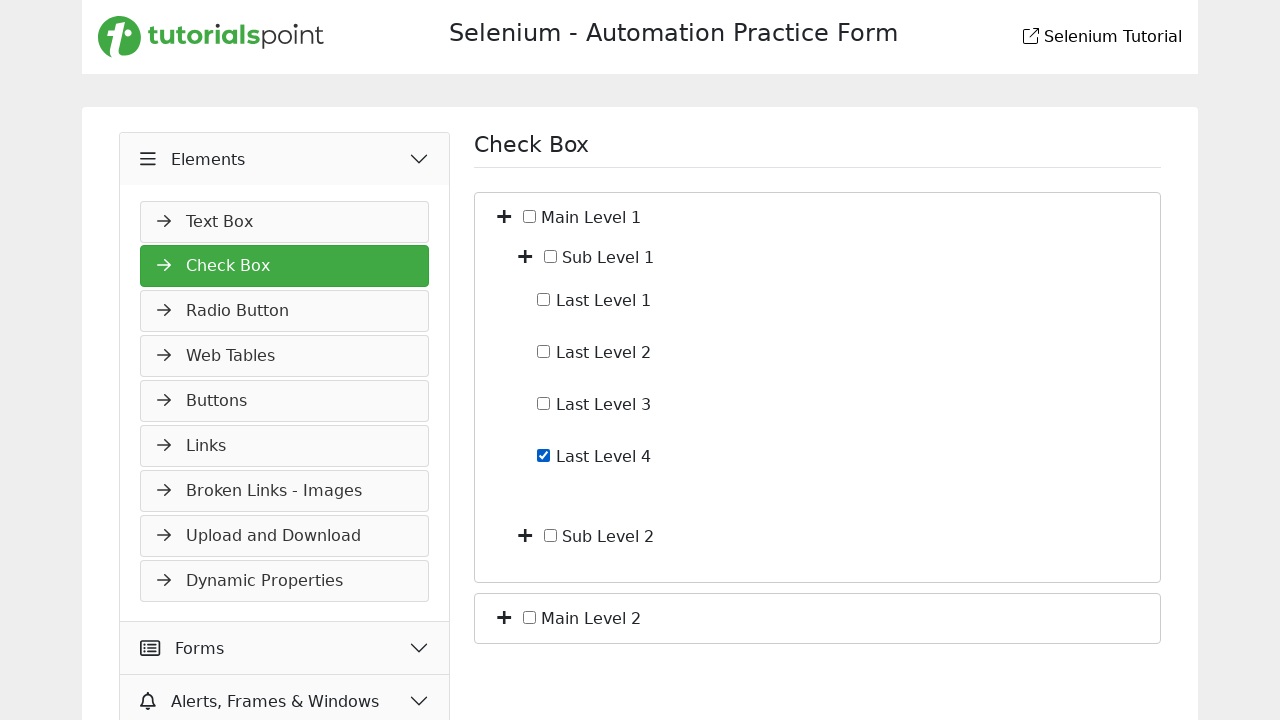

Clicked on expand icon once more at (525, 534) on (//span[@class='plus'])[1]
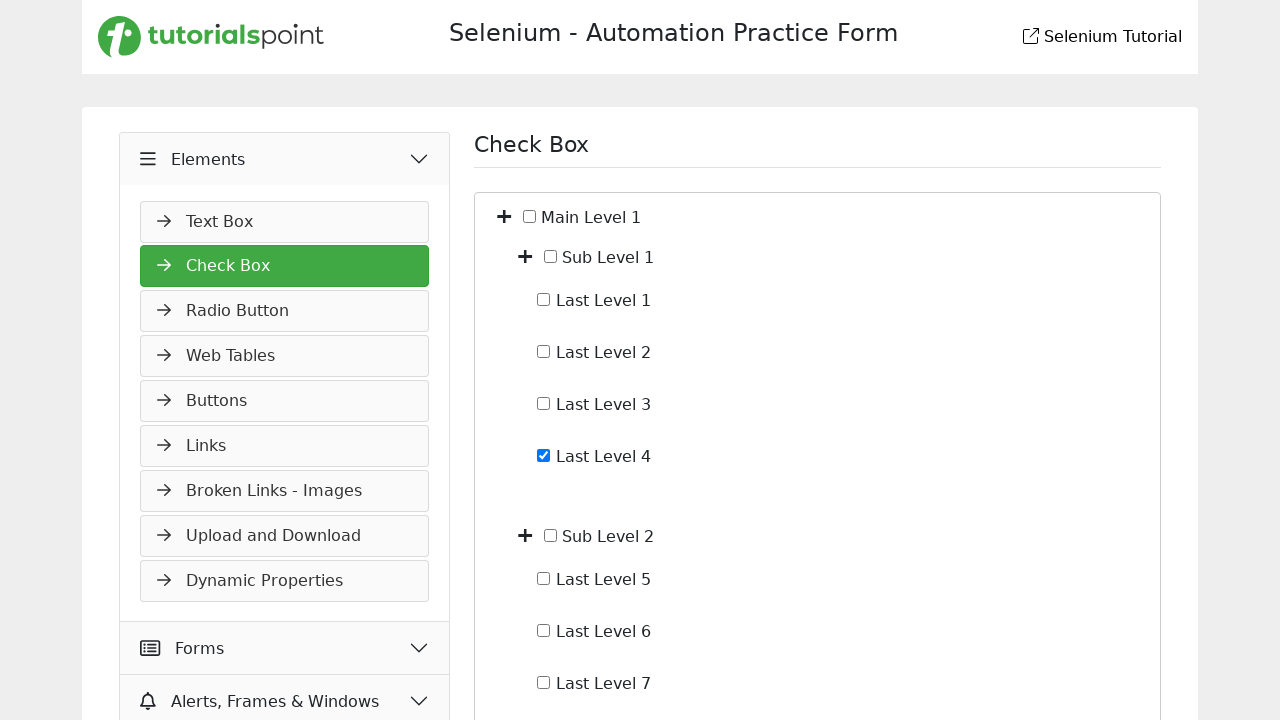

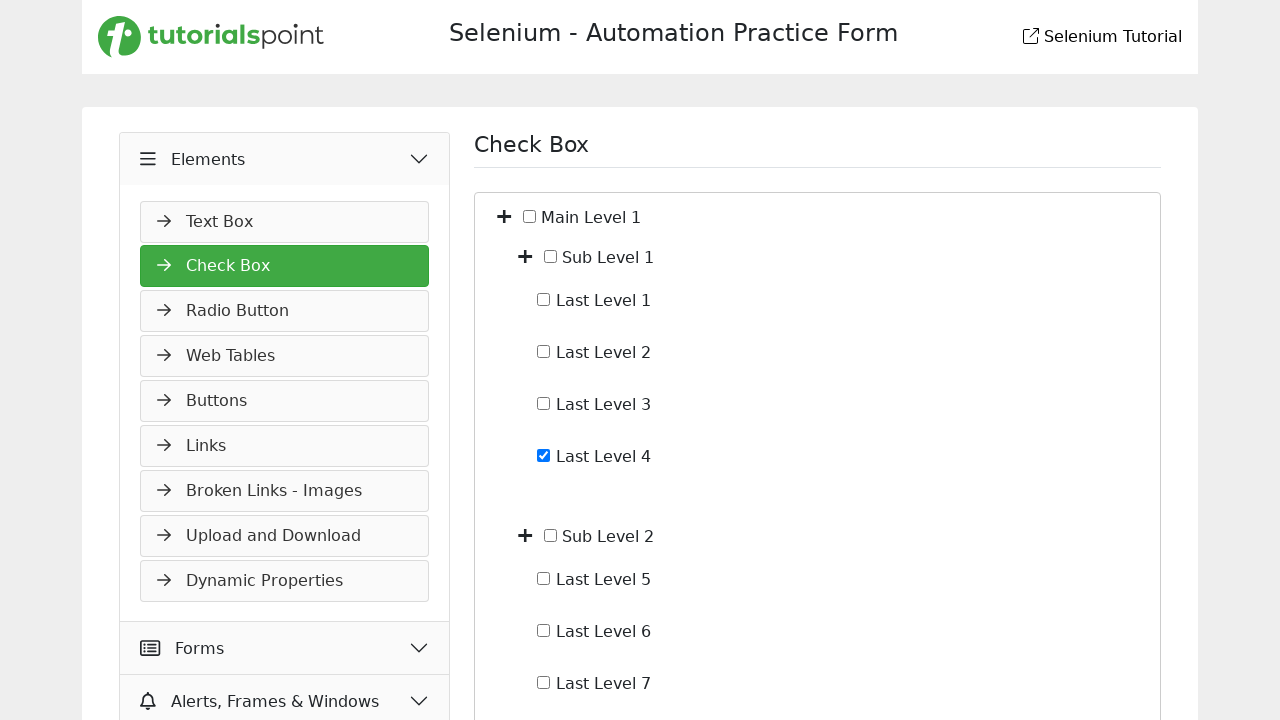